Tests the disappearing elements feature by refreshing the page until a Gallery menu button appears, verifying it exists, then refreshing until it disappears and verifying it no longer exists.

Starting URL: https://the-internet.herokuapp.com/disappearing_elements

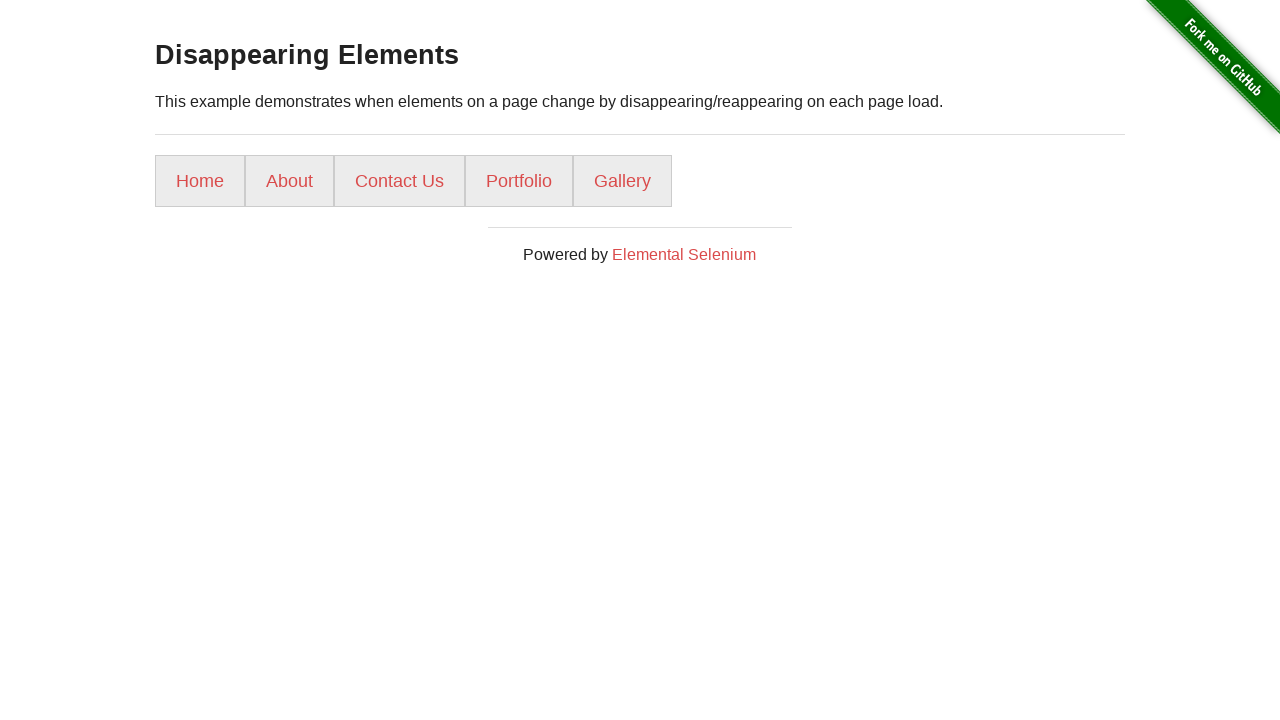

Waited for menu button elements to load
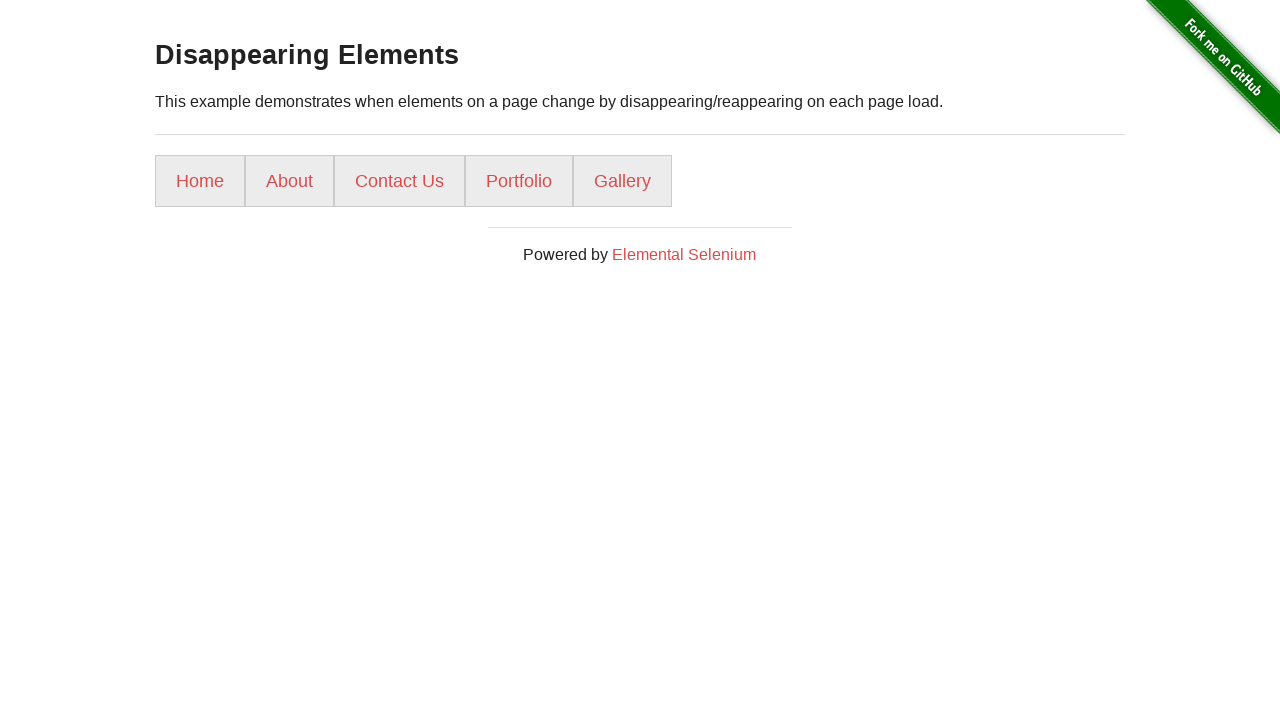

Retrieved initial count of menu buttons: 5
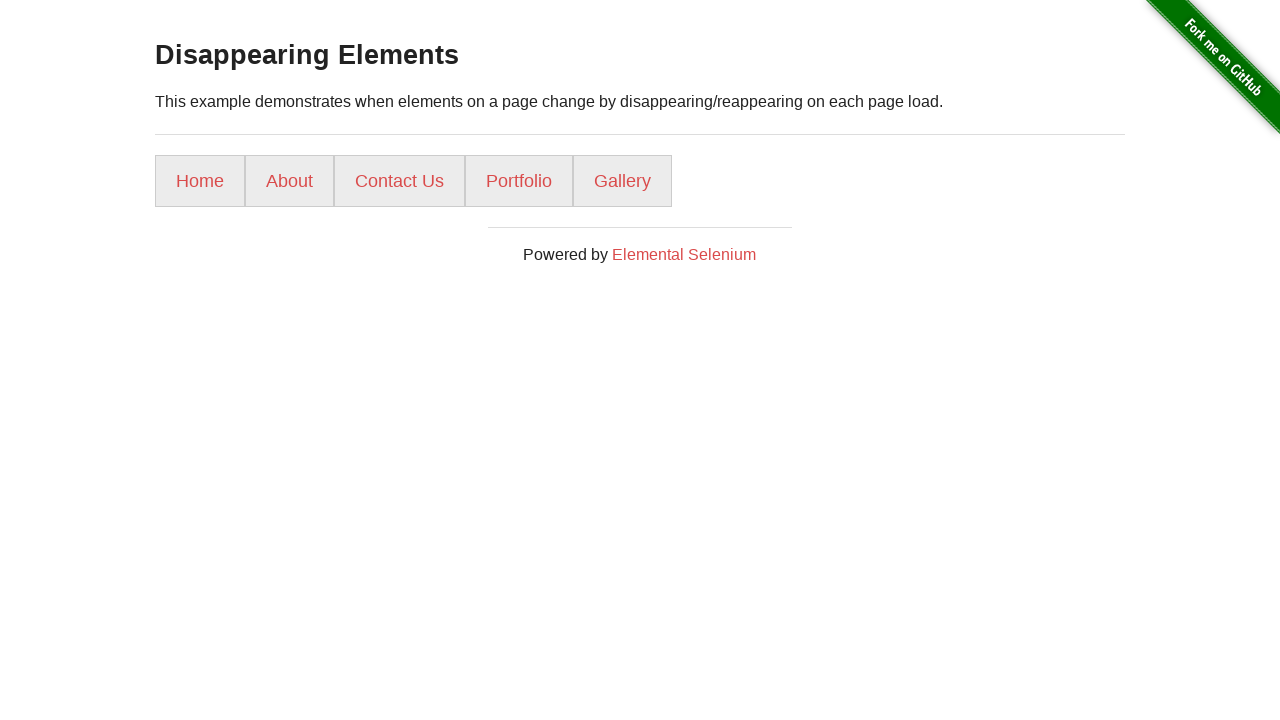

Verified that menu buttons are visible
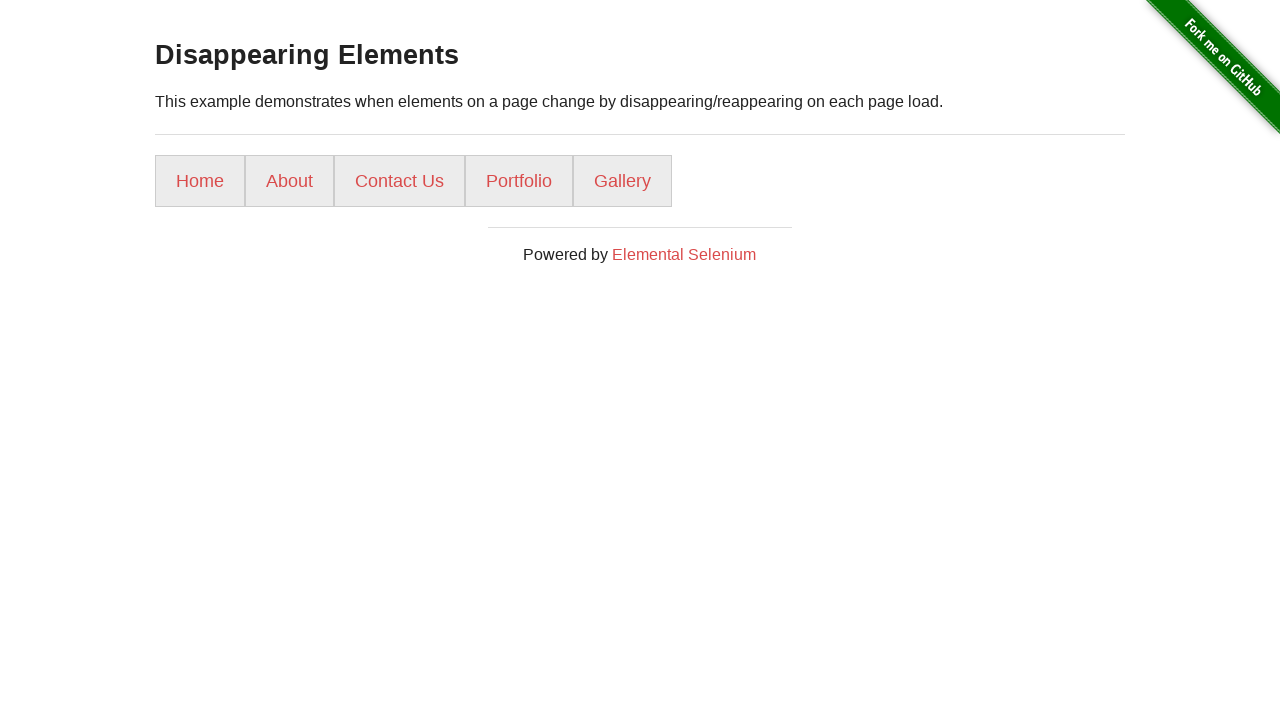

Waited for Gallery menu button to appear
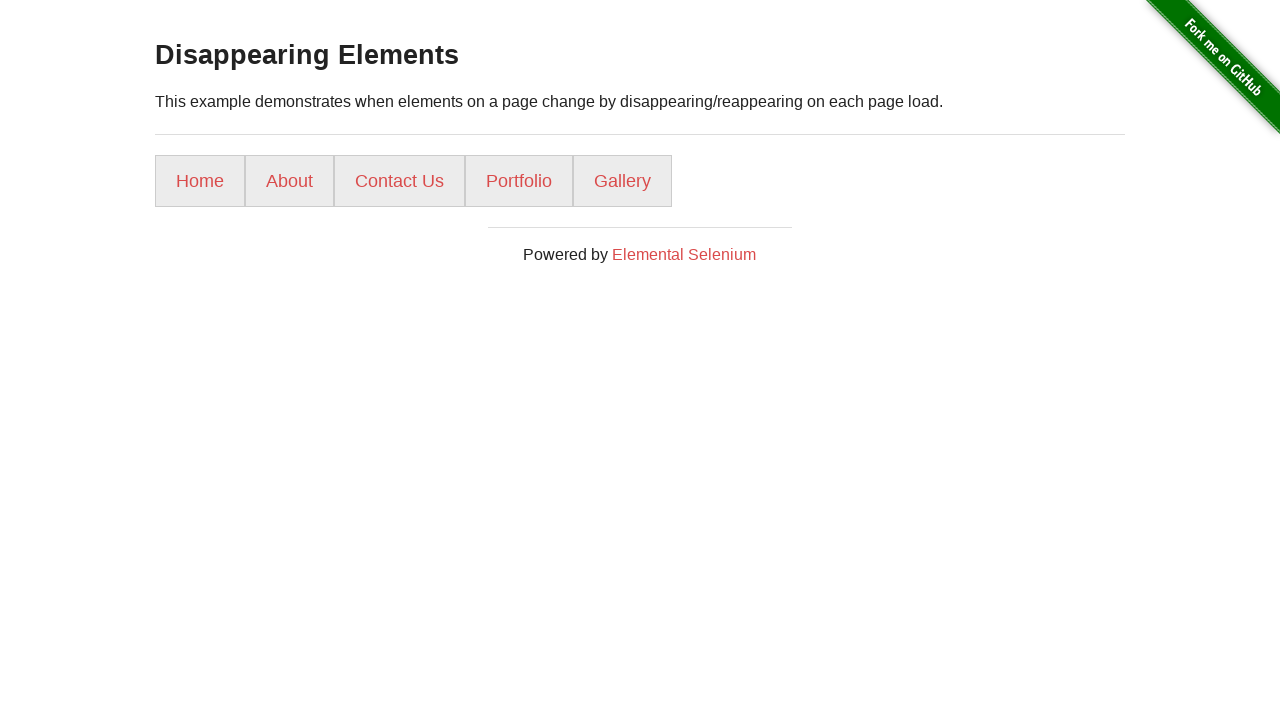

Verified Gallery menu button is present
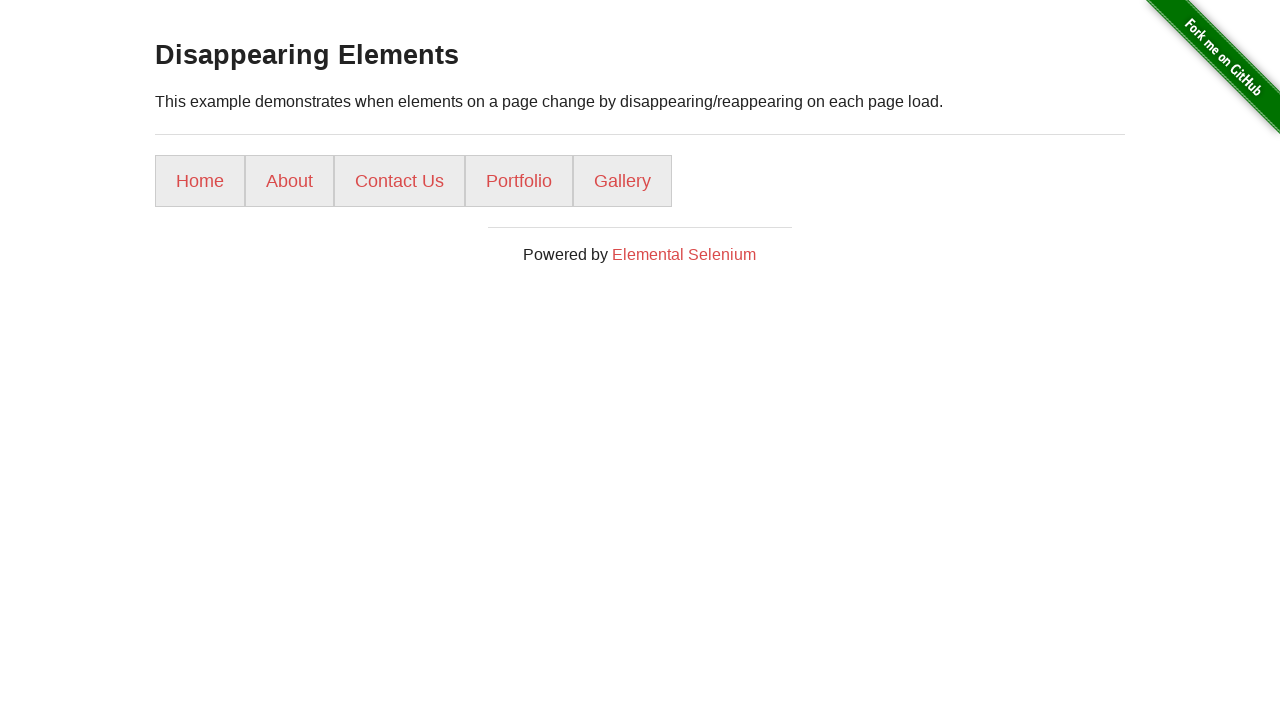

Verified total of 5 menu buttons are visible
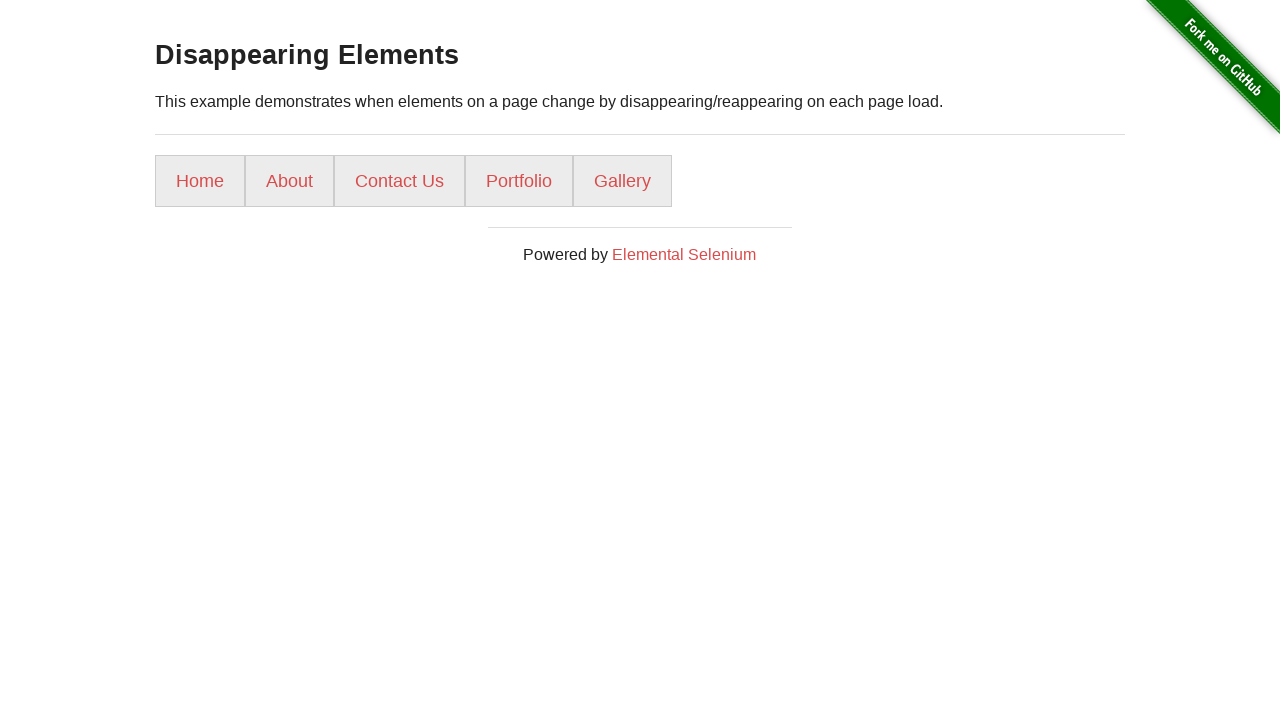

Reloaded page to search for Gallery menu button disappearance
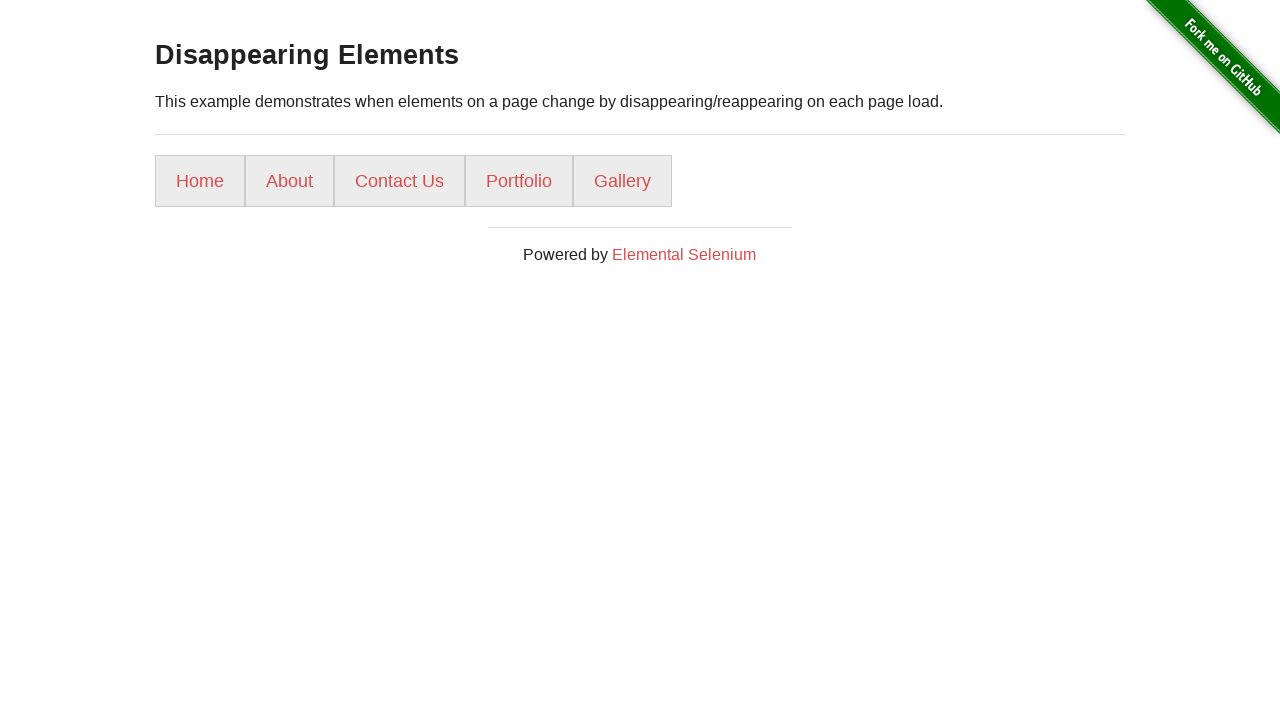

Waited for page to finish loading after reload
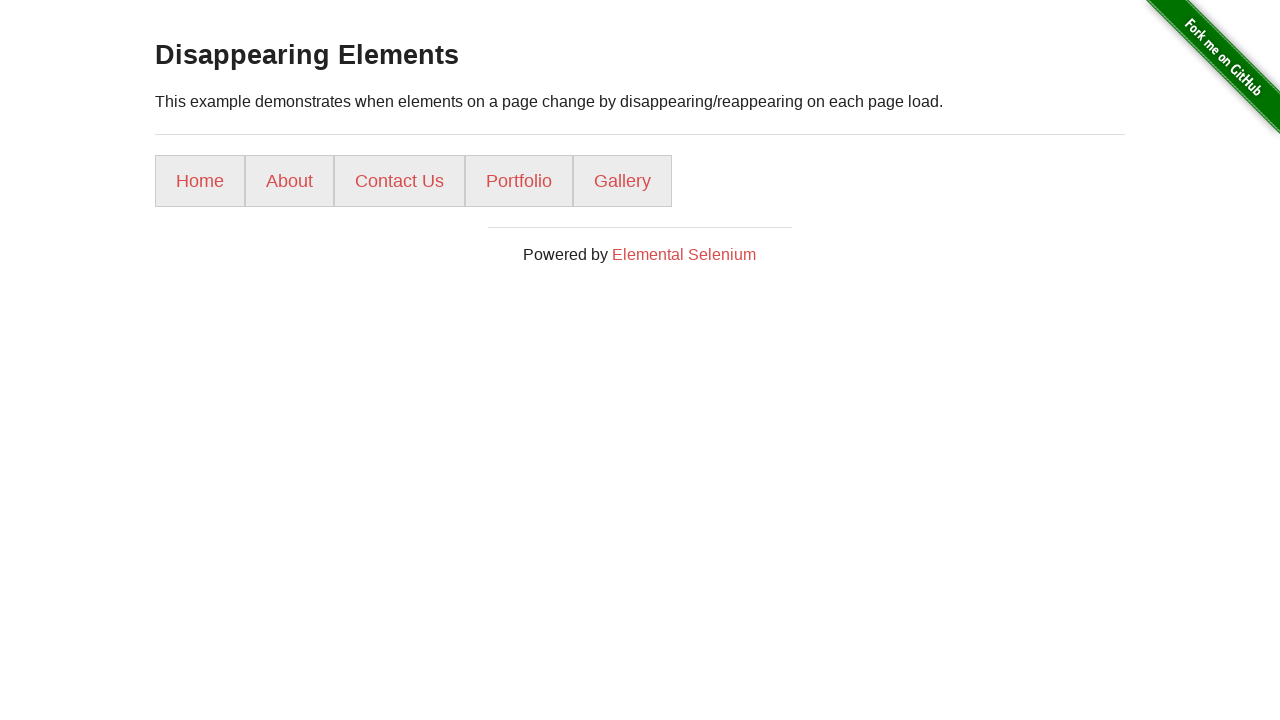

Reloaded page to search for Gallery menu button disappearance
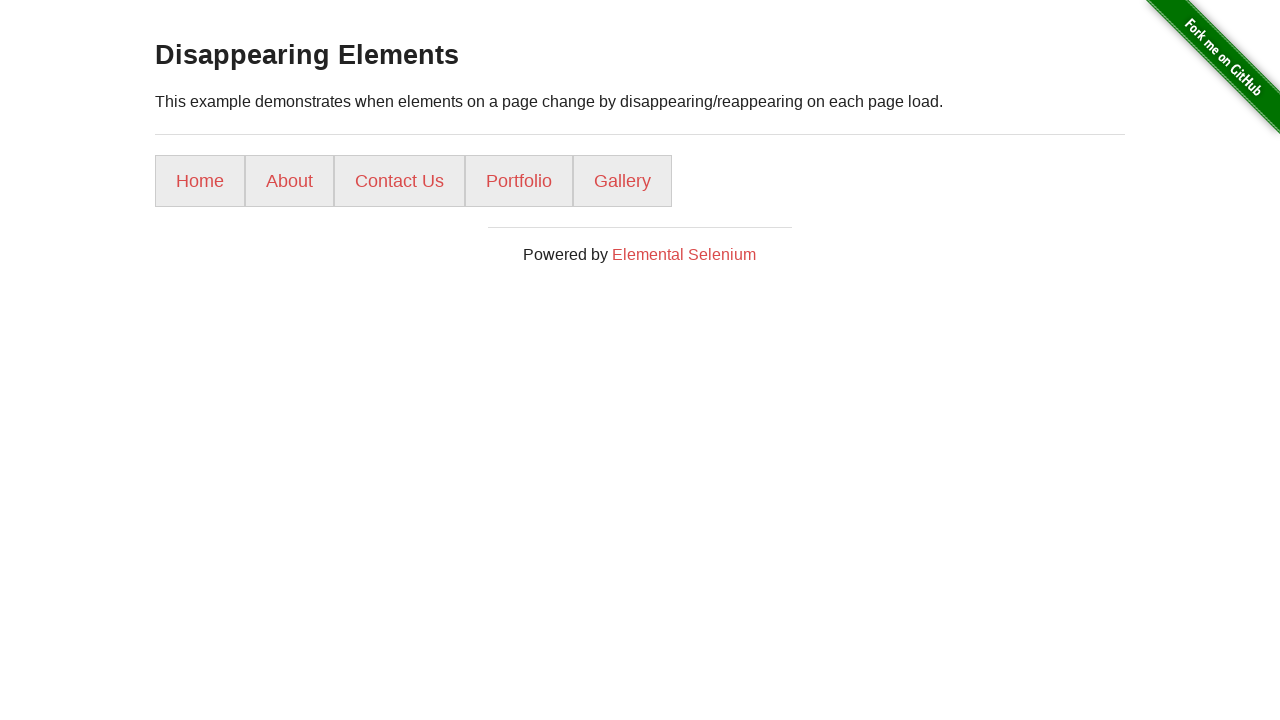

Waited for page to finish loading after reload
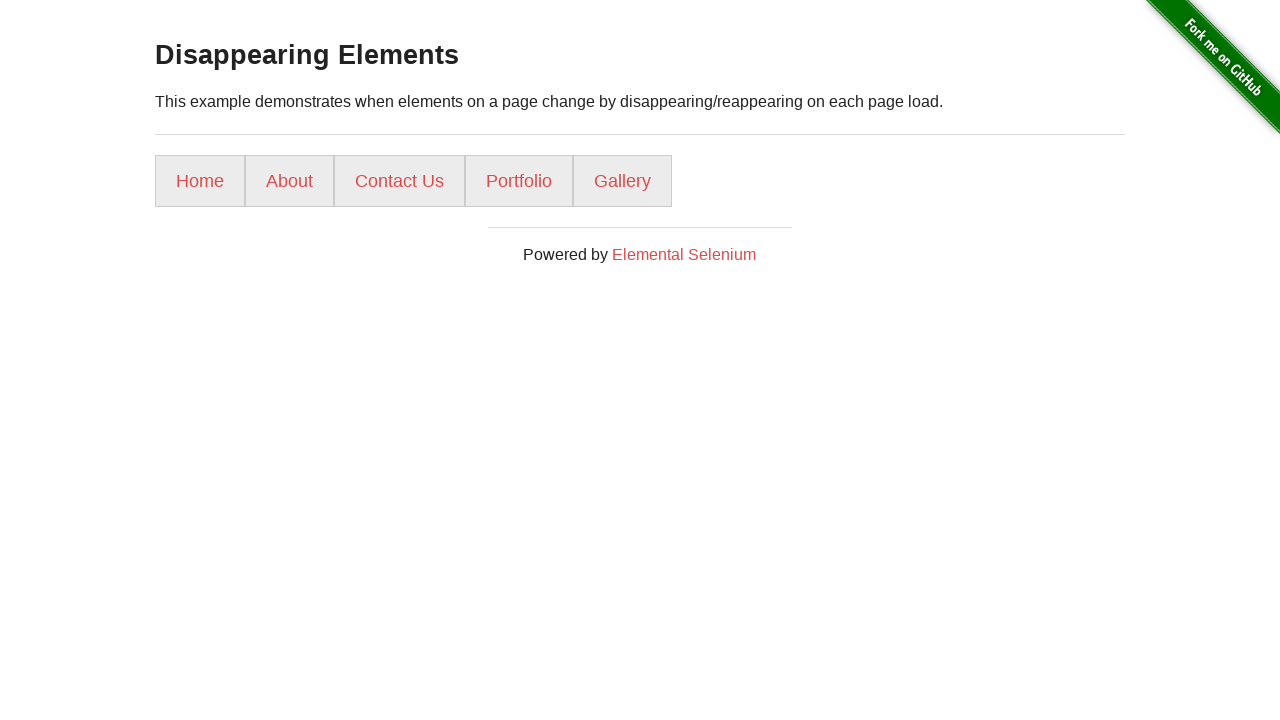

Reloaded page to search for Gallery menu button disappearance
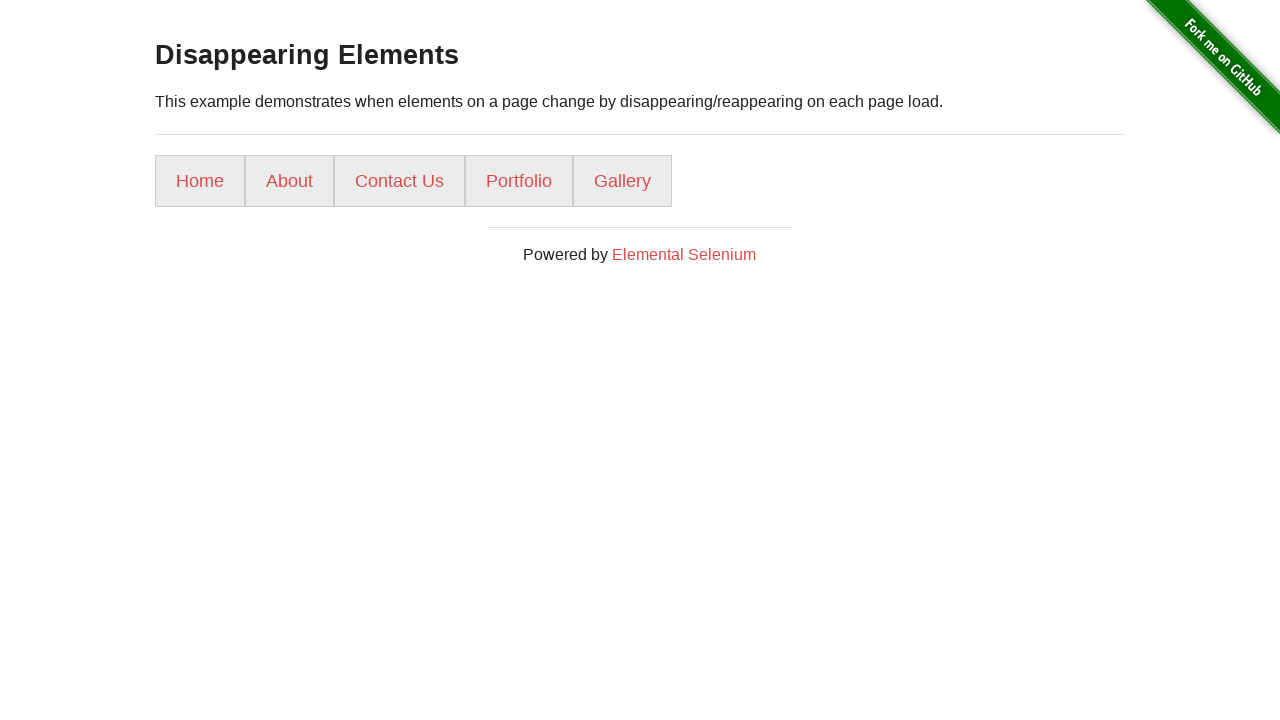

Waited for page to finish loading after reload
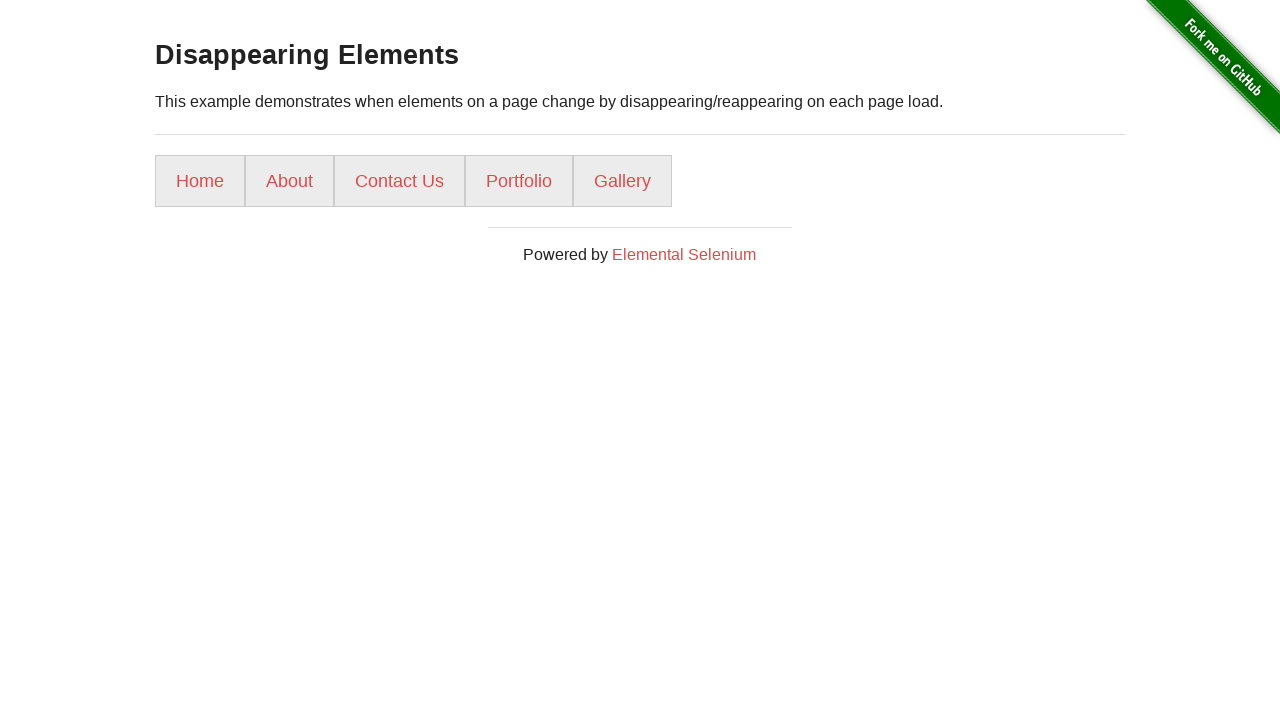

Reloaded page to search for Gallery menu button disappearance
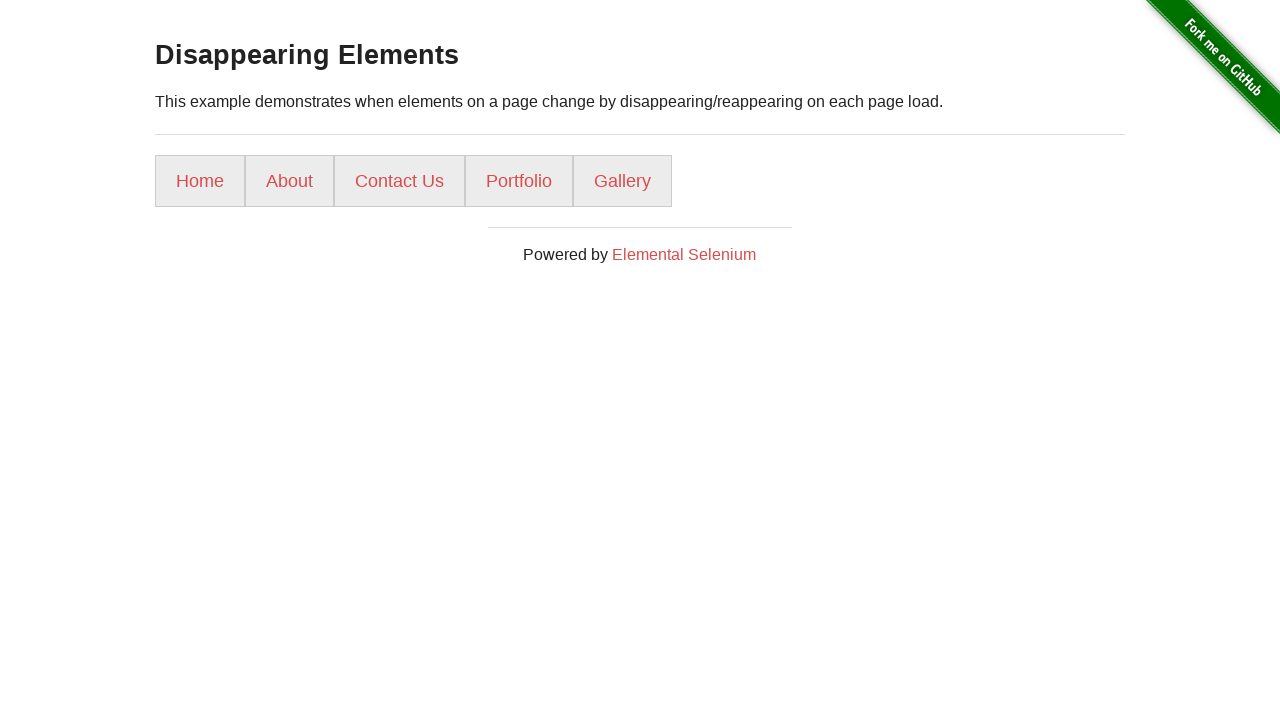

Waited for page to finish loading after reload
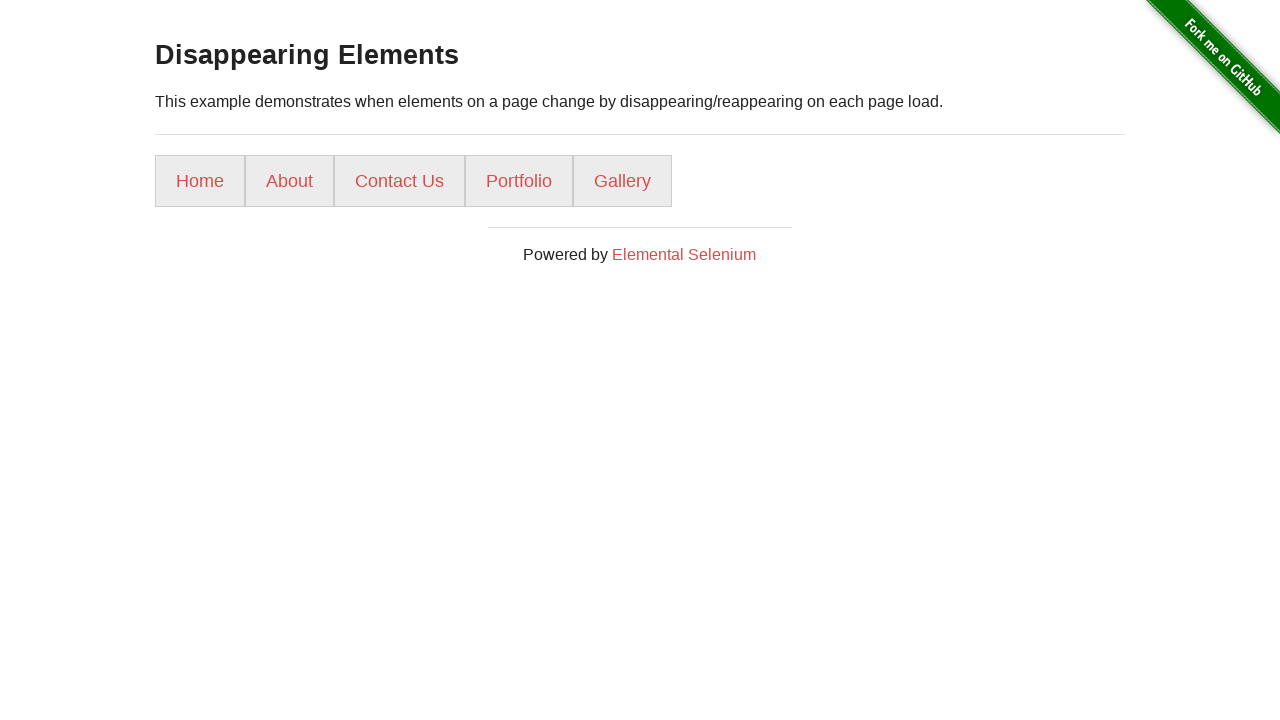

Reloaded page to search for Gallery menu button disappearance
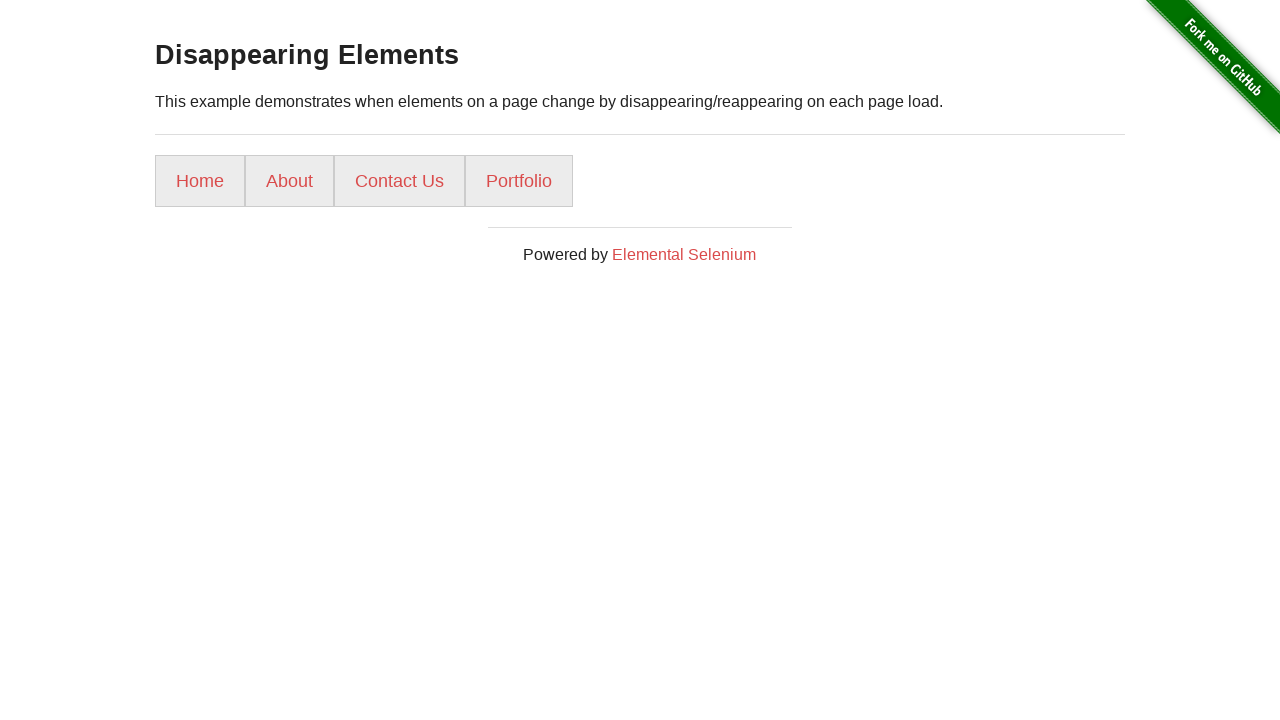

Waited for page to finish loading after reload
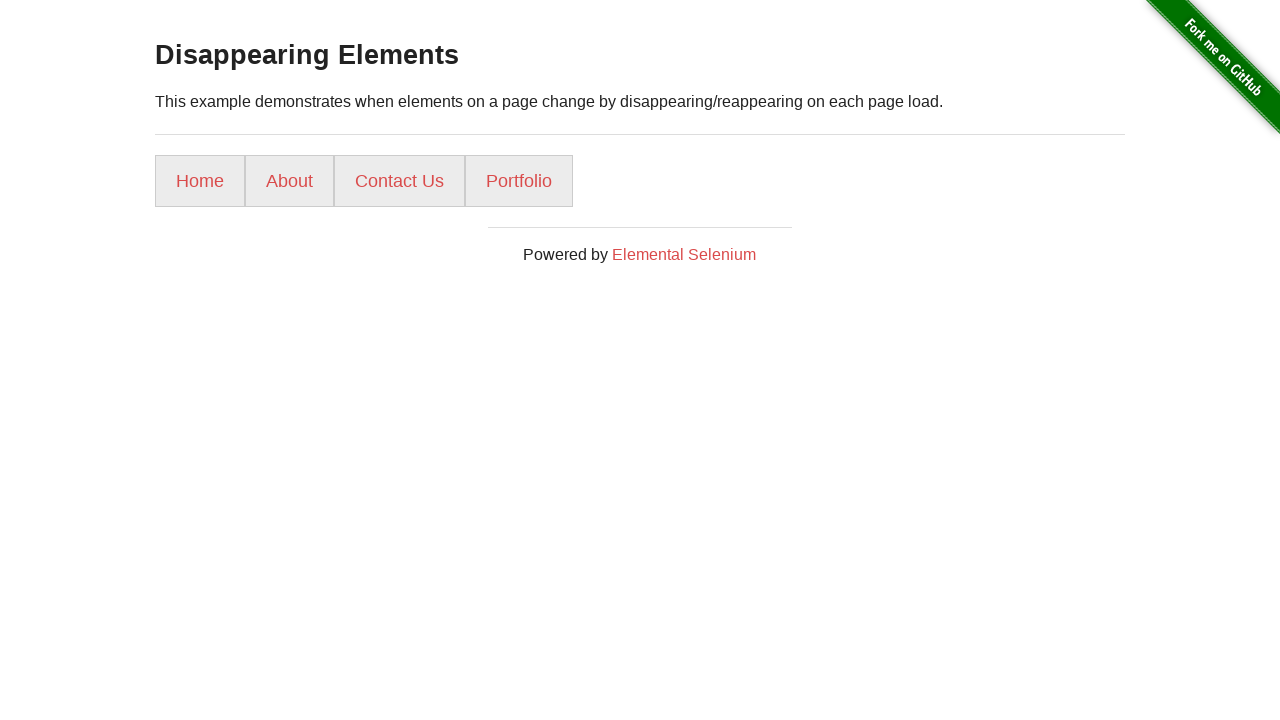

Verified Gallery menu button has disappeared
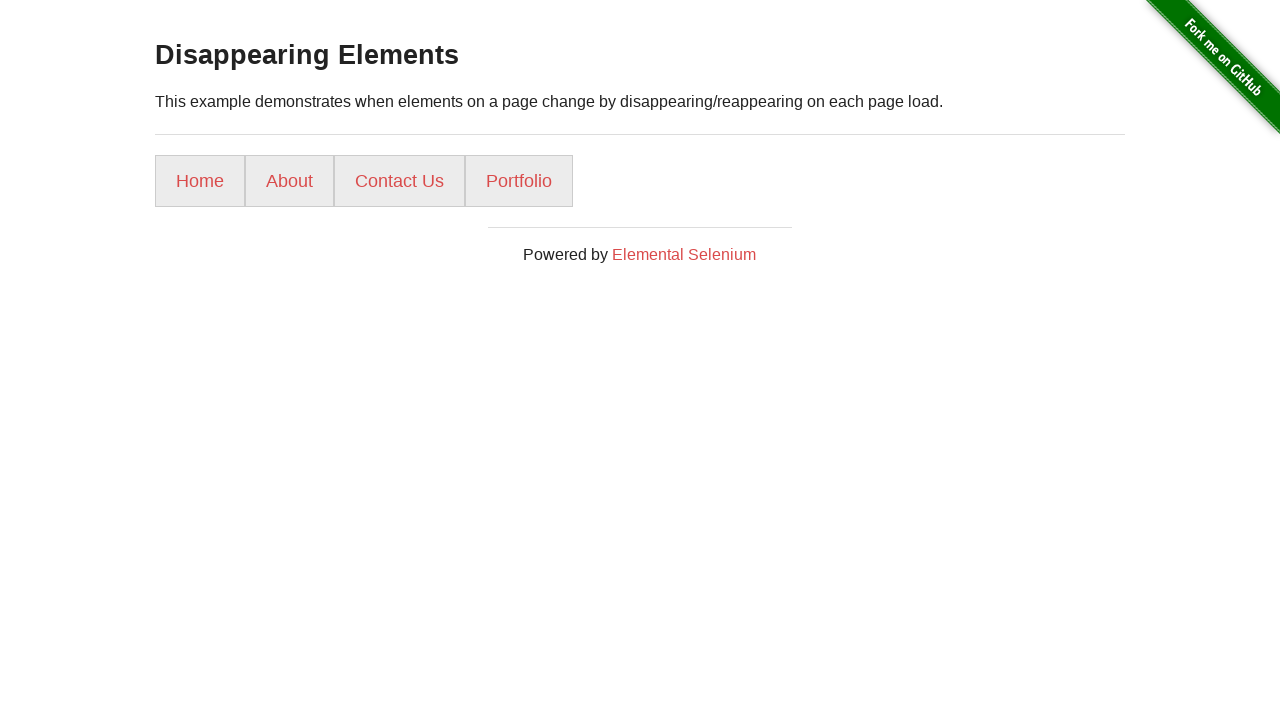

Verified menu button count is less than 5: 4
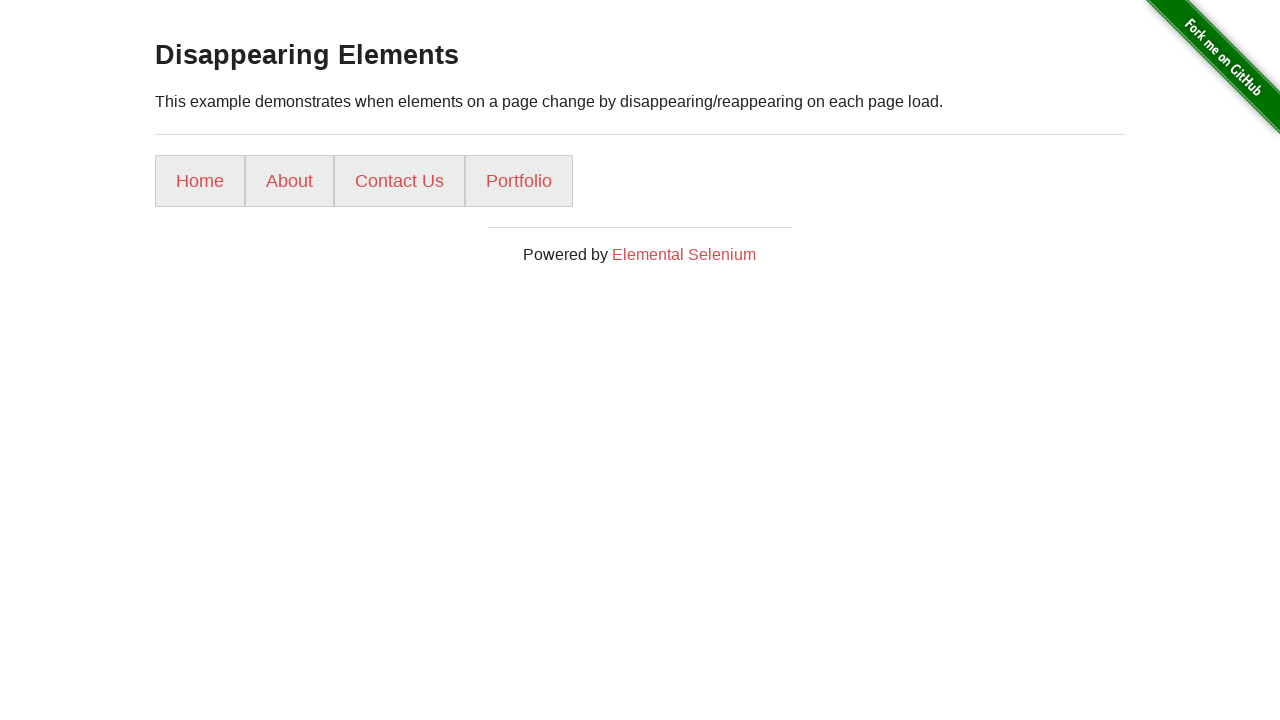

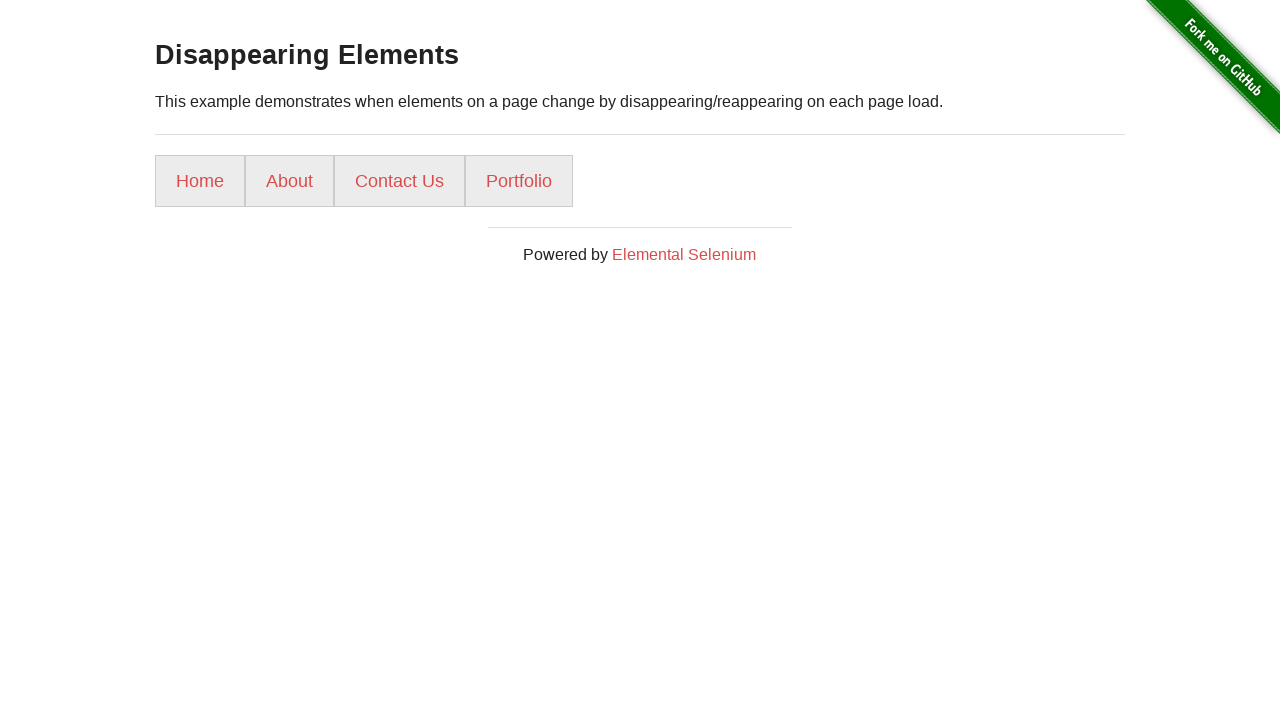